Tests navigation to Classic App room by clicking on the room image

Starting URL: https://ancabota09.wixsite.com/intern

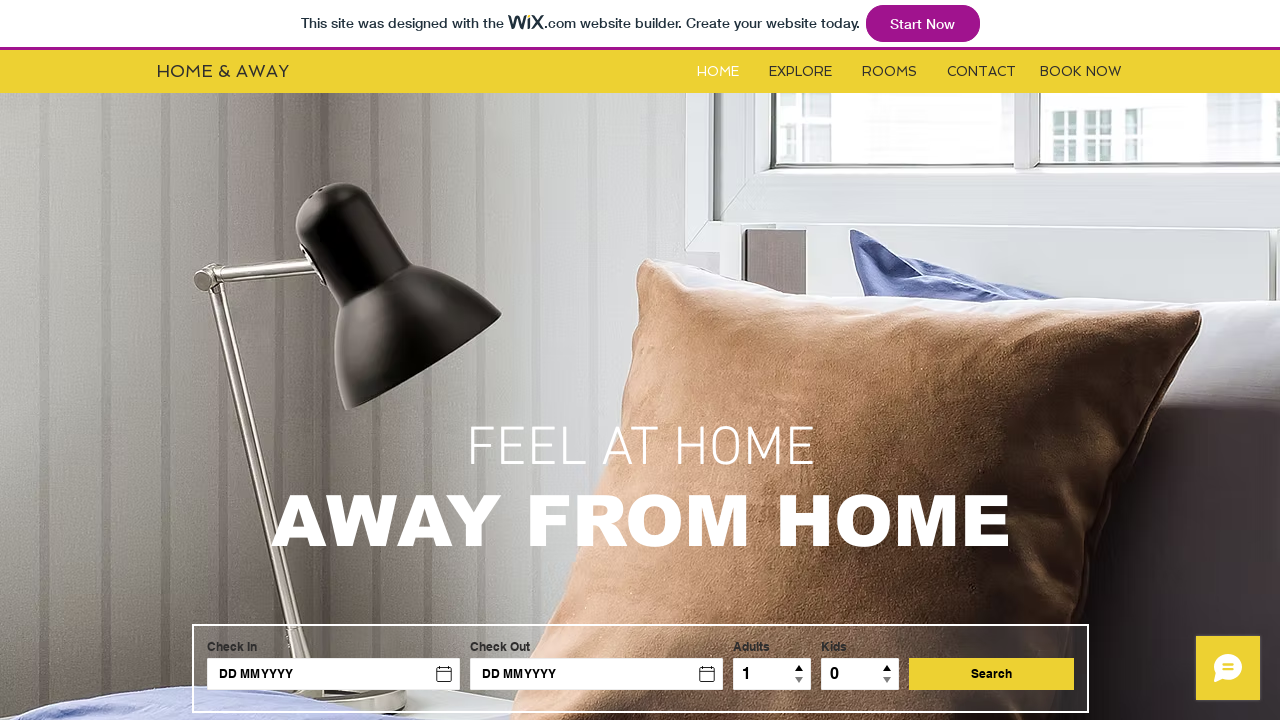

Clicked on Rooms button at (890, 72) on #i6kl732v2label
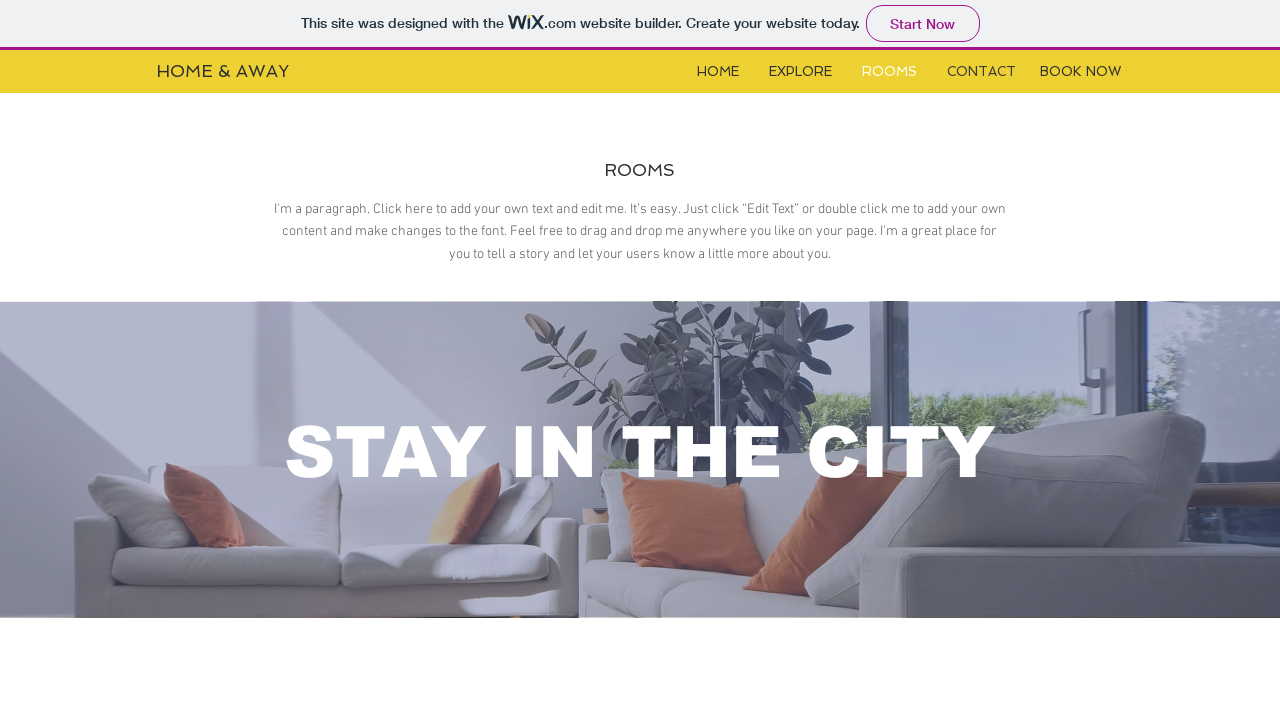

Located iframe for room content
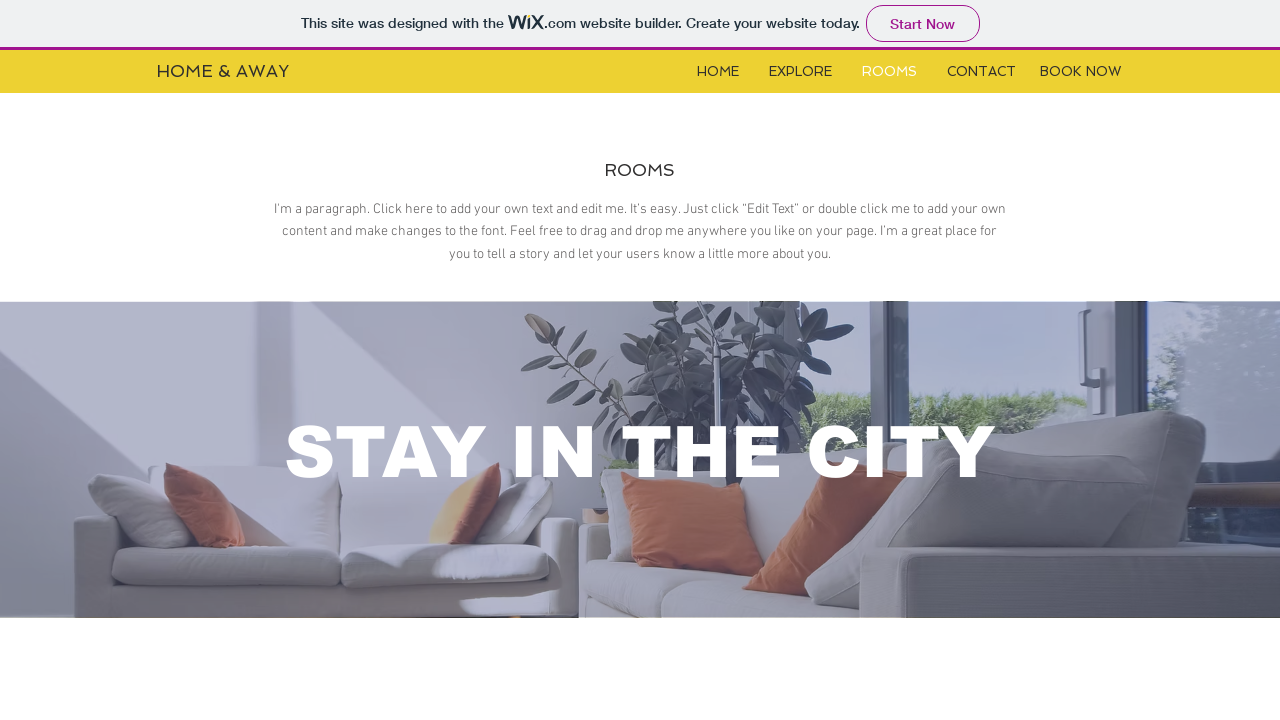

Clicked on Classic App room image to navigate at (535, 360) on .nKphmK >> nth=0 >> internal:control=enter-frame >> xpath=//*[@id="content"]/div
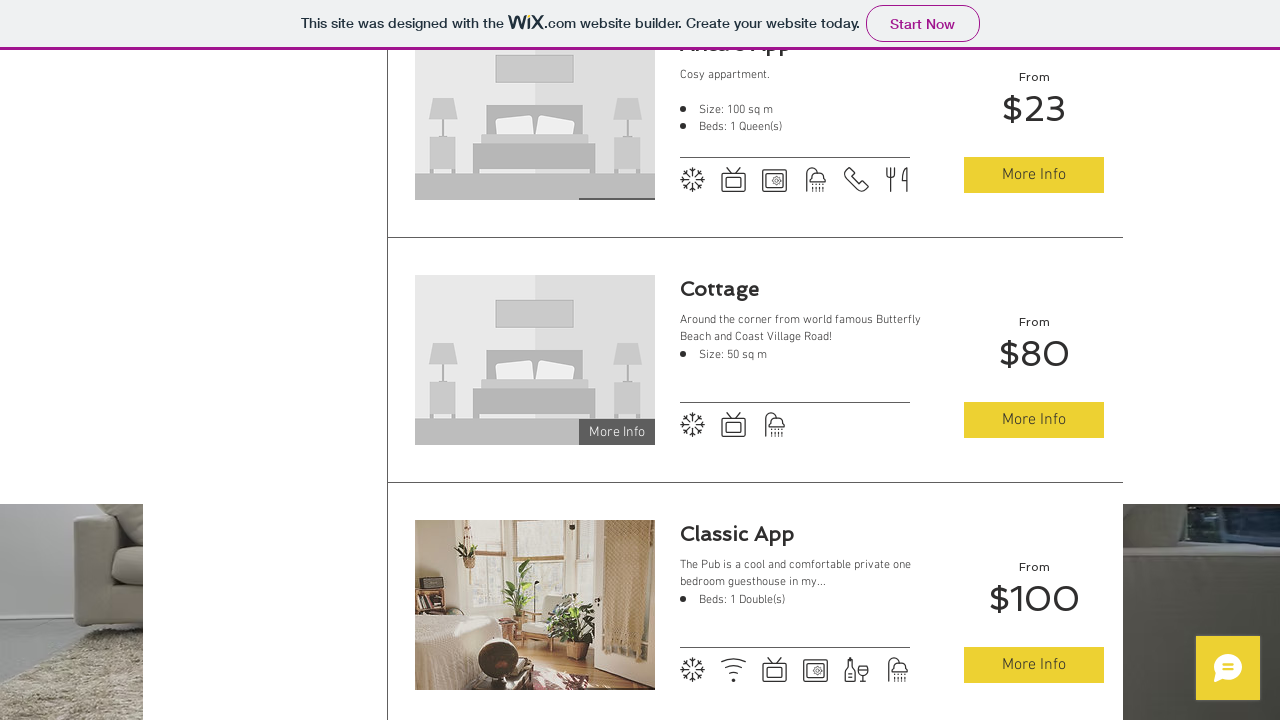

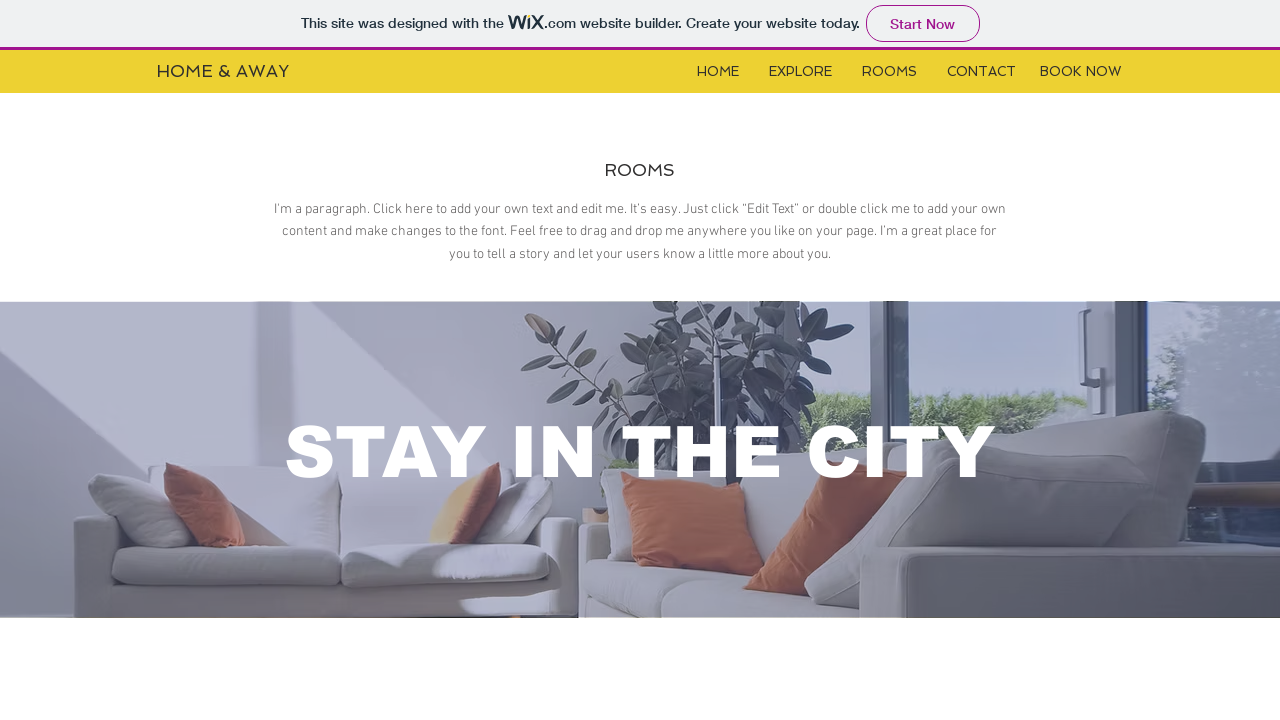